Tests the redirect functionality by clicking the redirect link, then testing various HTTP status code links (200, 301, 404, 500) and navigating back after each one.

Starting URL: https://the-internet.herokuapp.com/redirector

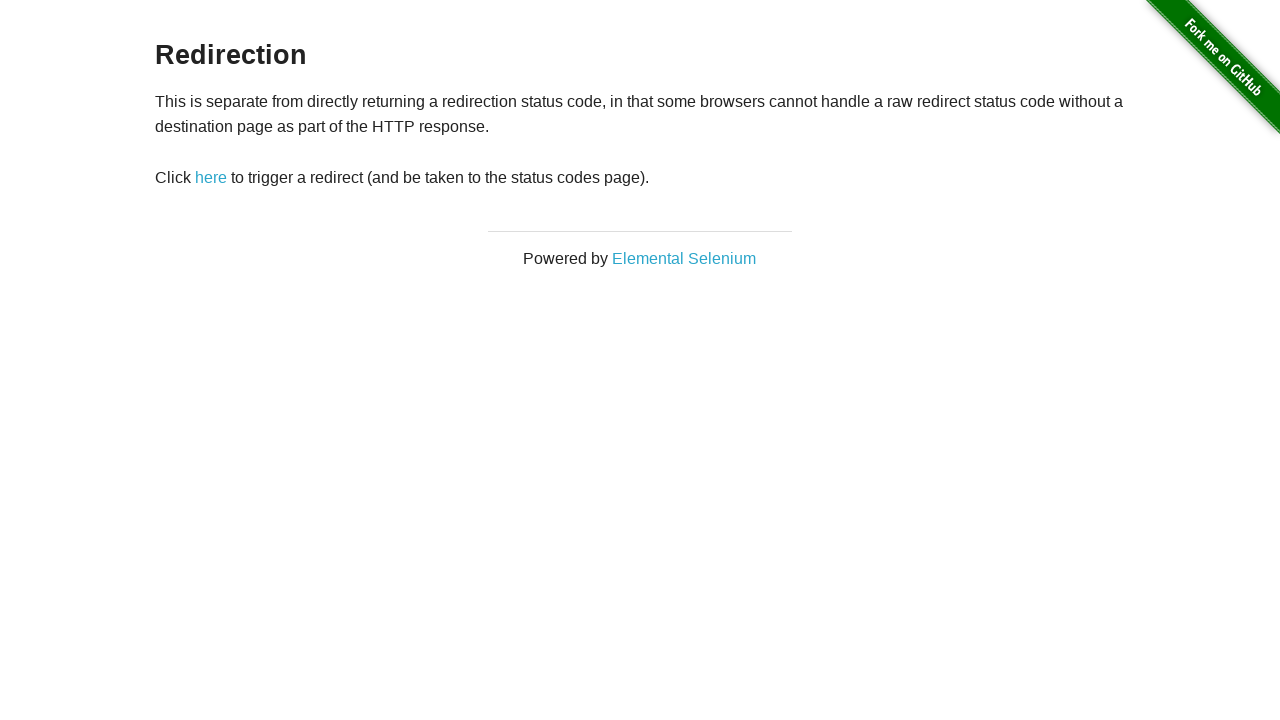

Clicked 'here' link to navigate to status codes page at (211, 178) on text=here
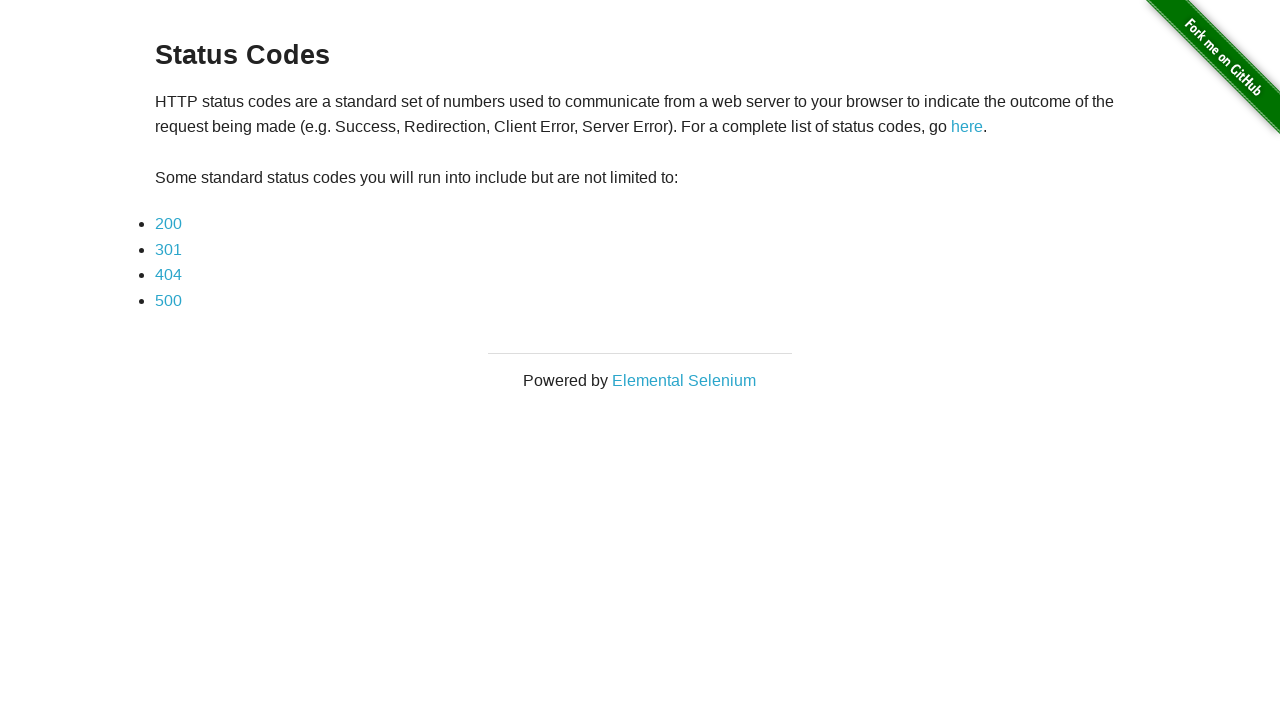

Clicked 200 status code link at (168, 224) on text=200
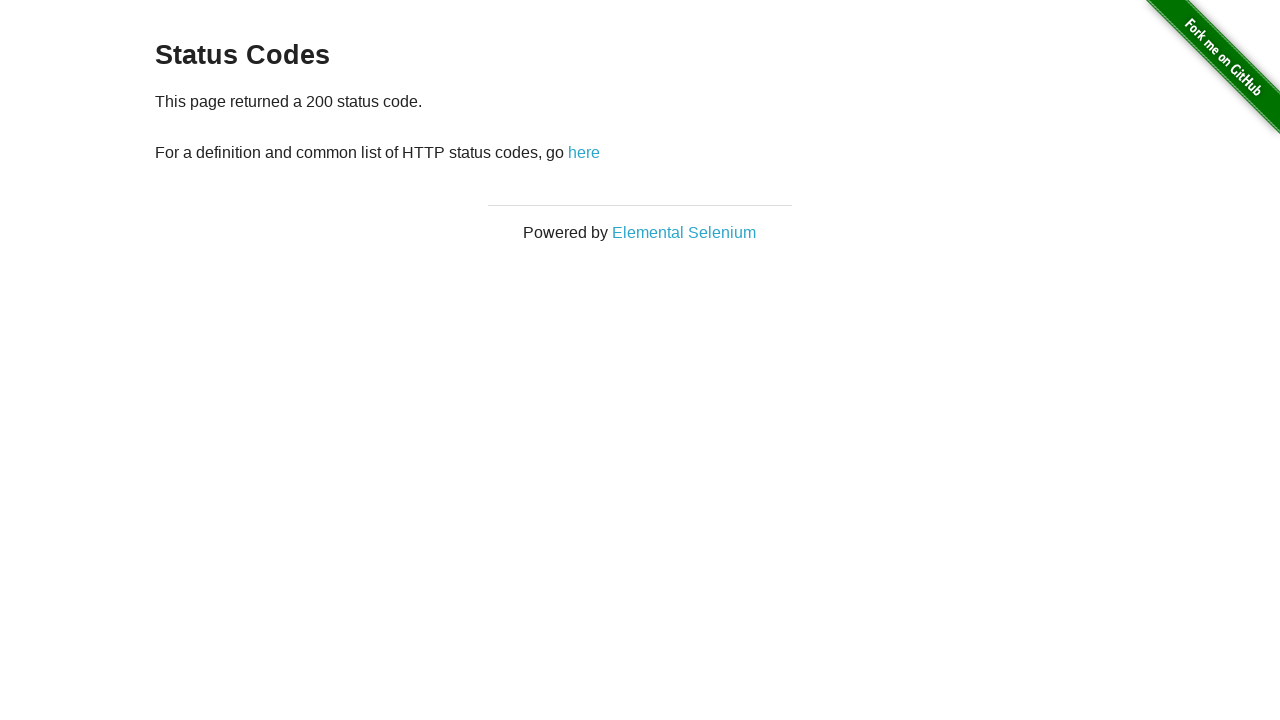

Navigated back from 200 status code page
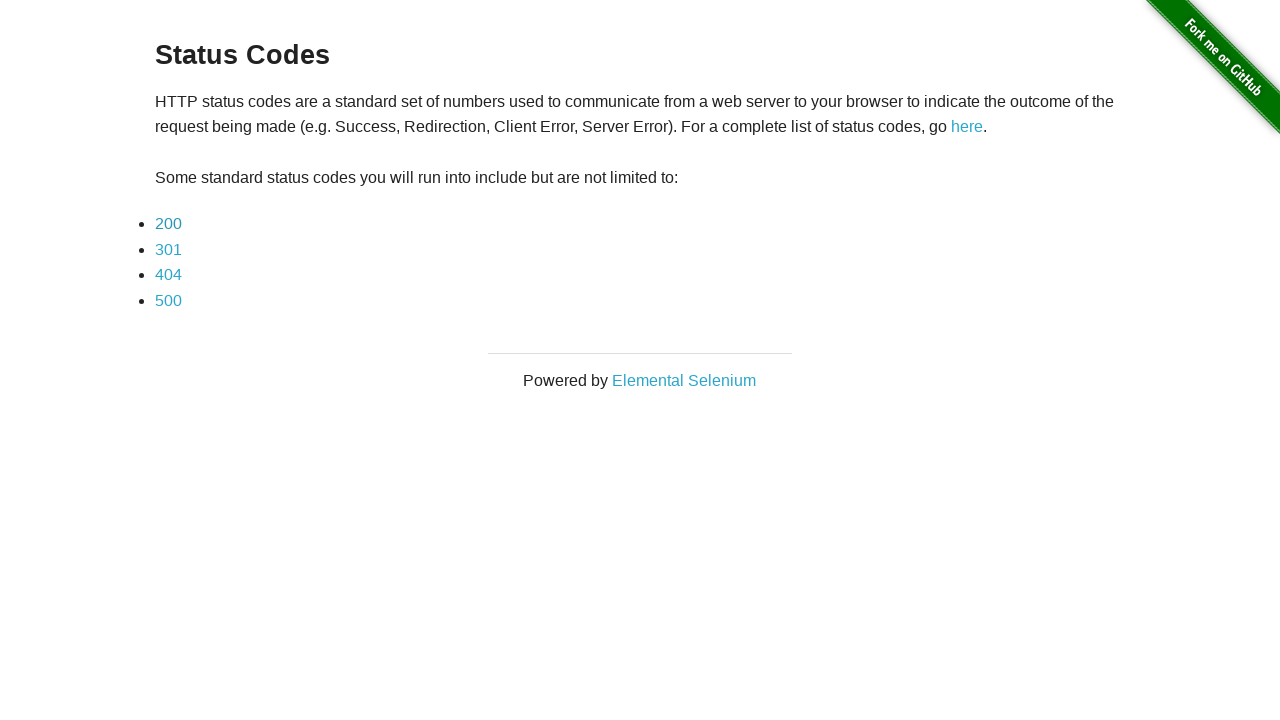

Clicked 301 status code link at (168, 249) on text=301
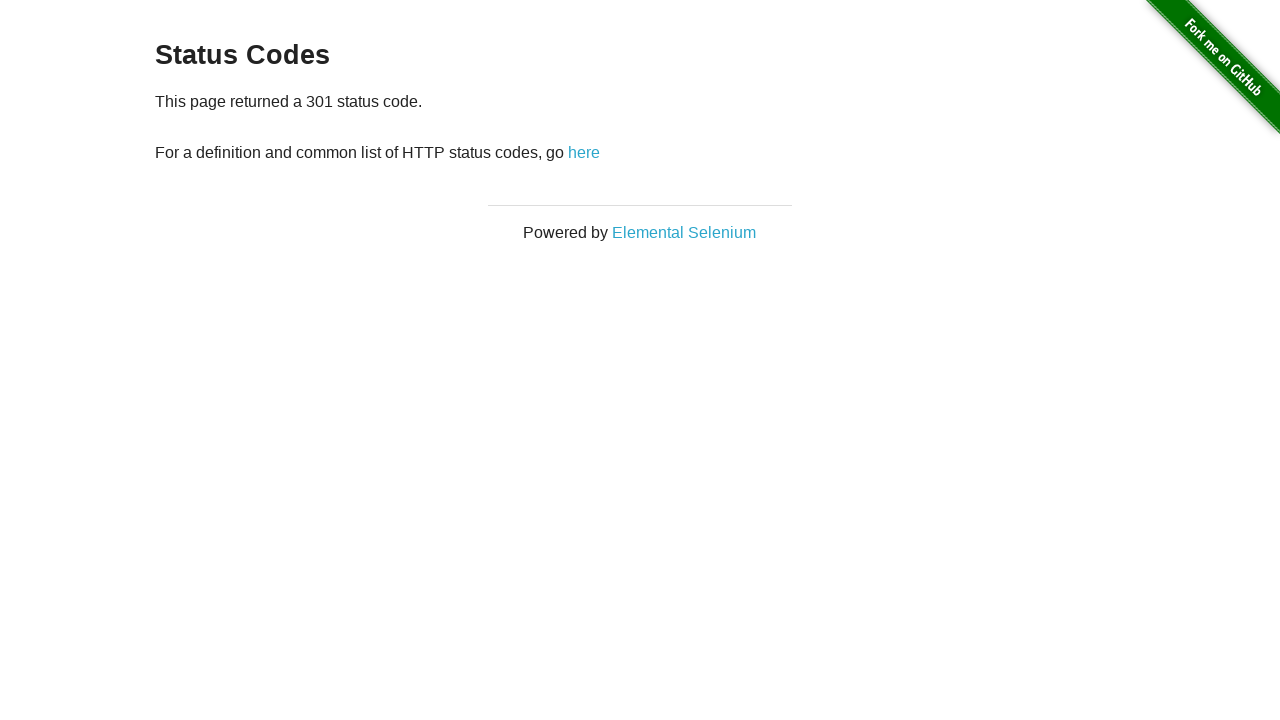

Navigated back from 301 status code page
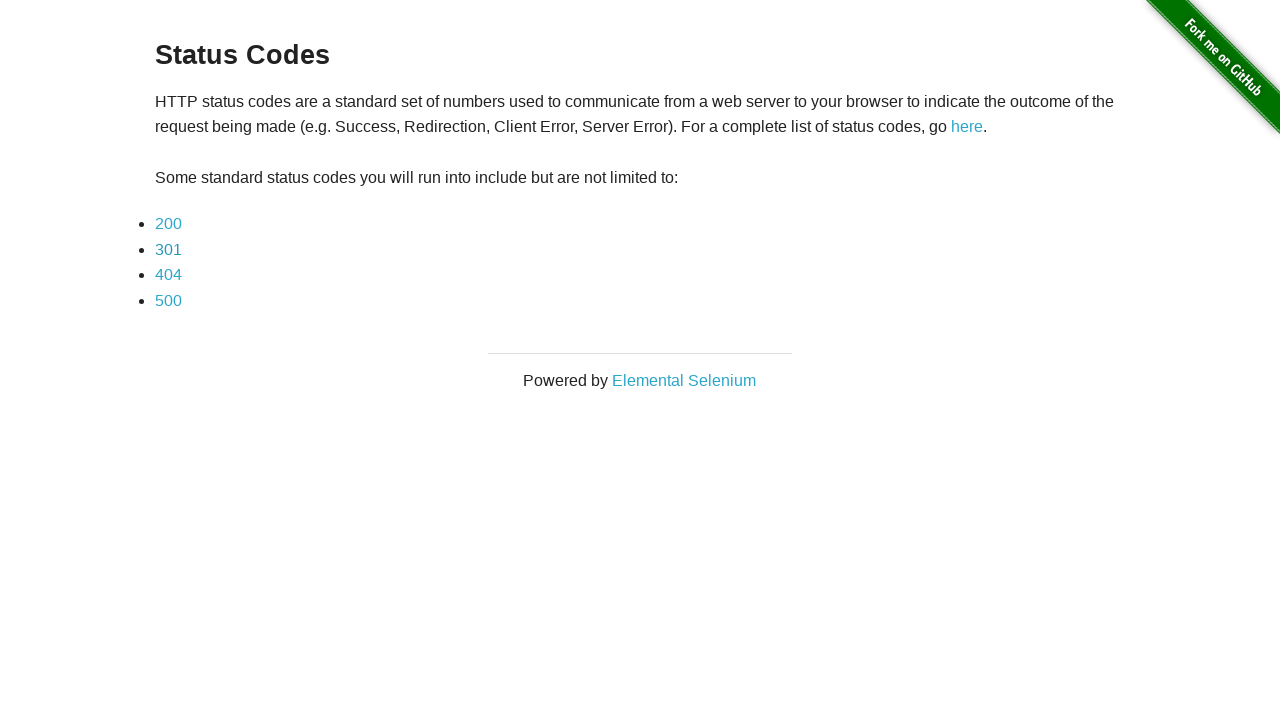

Clicked 404 status code link at (168, 275) on text=404
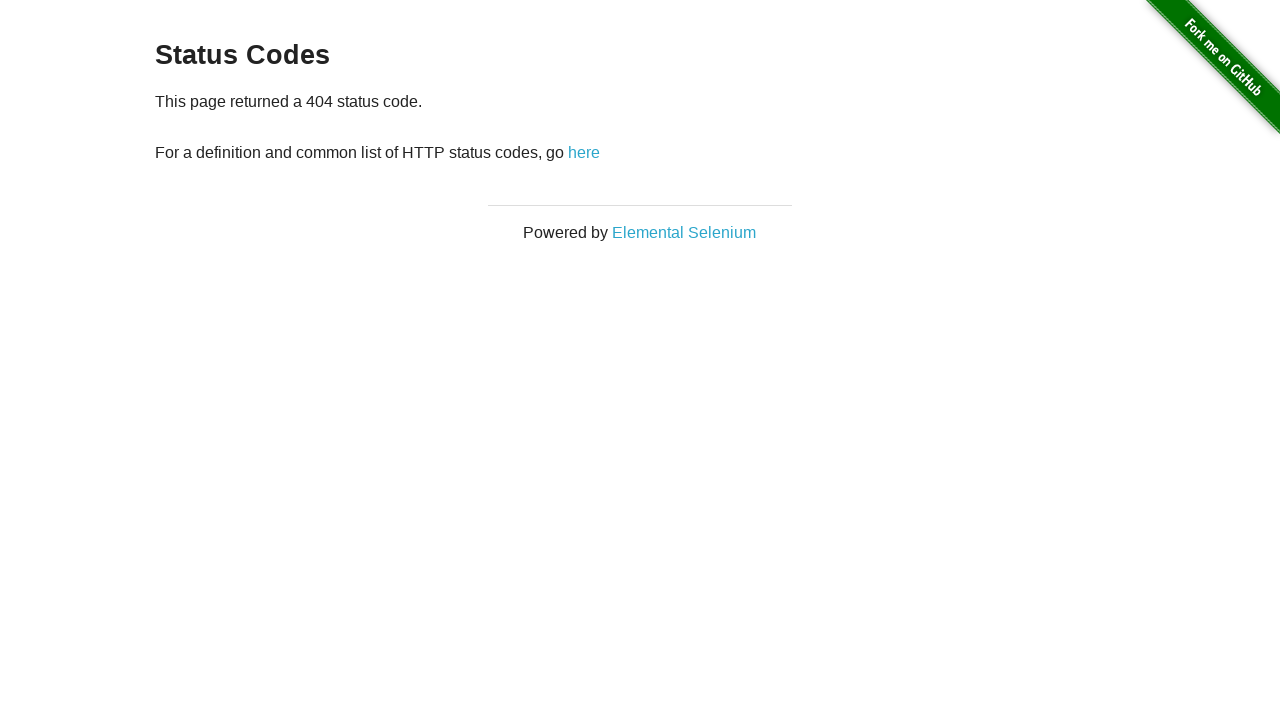

Navigated back from 404 status code page
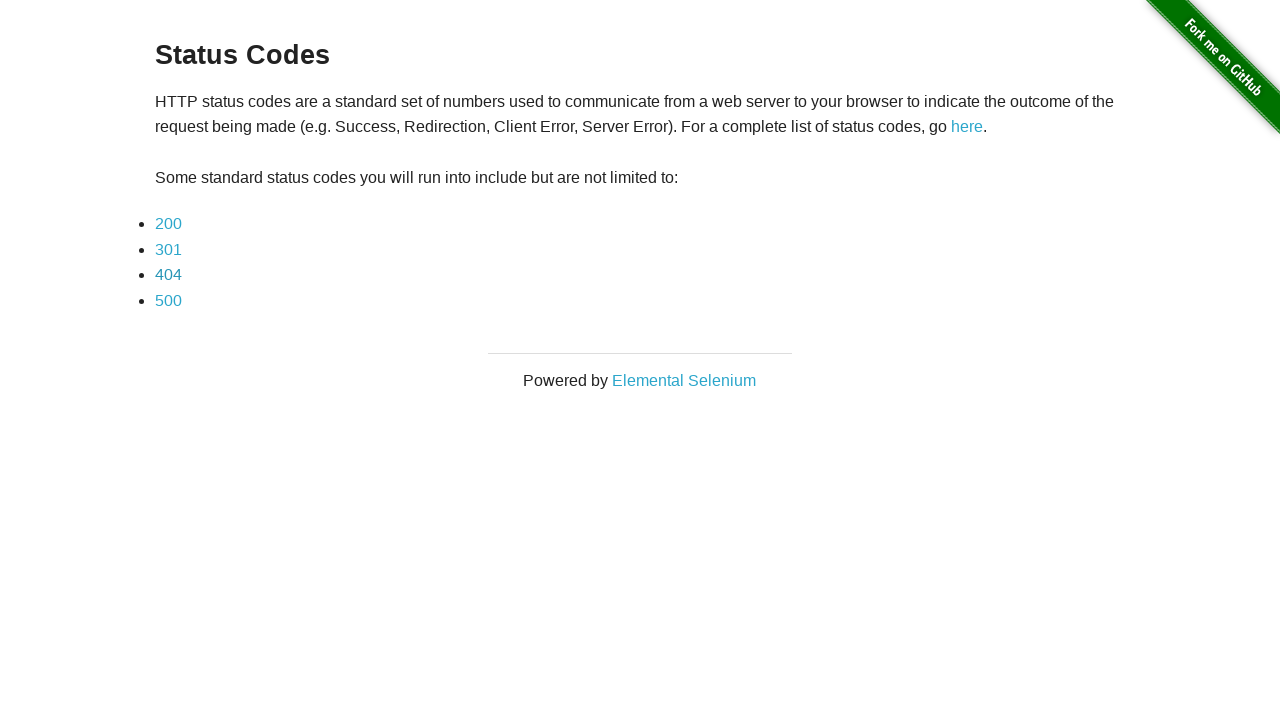

Clicked 500 status code link at (168, 300) on text=500
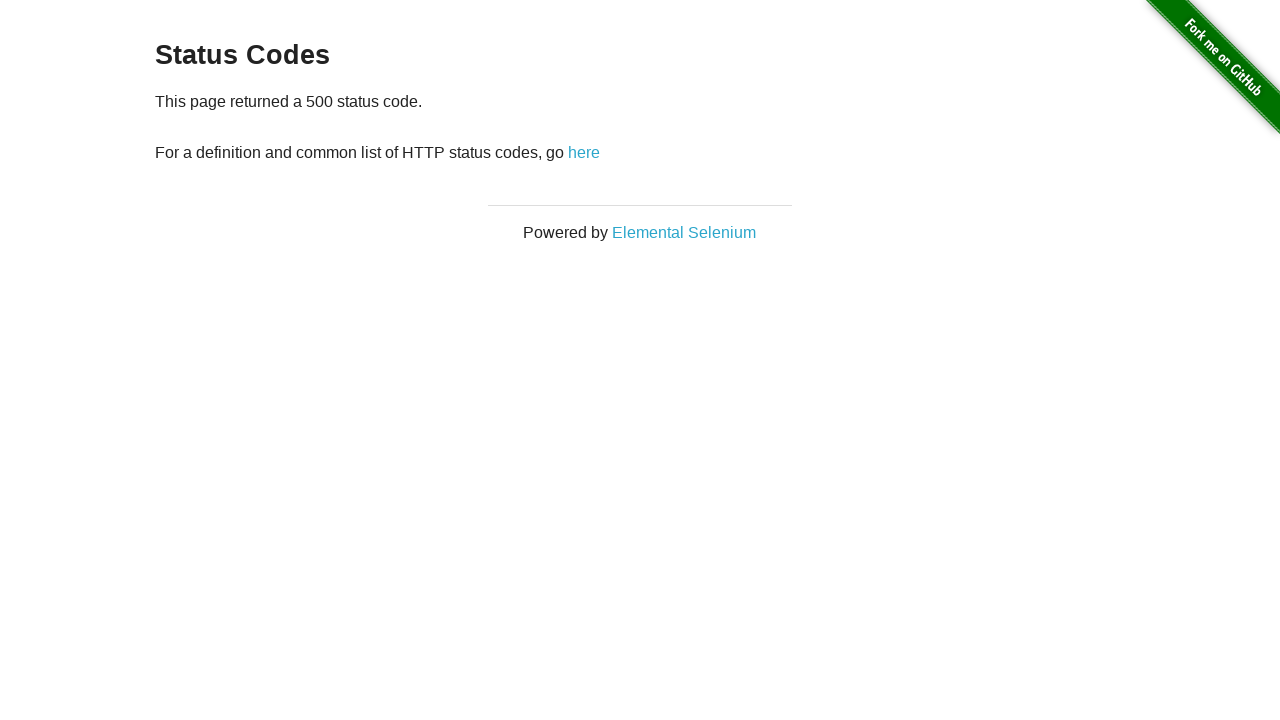

Navigated back from 500 status code page
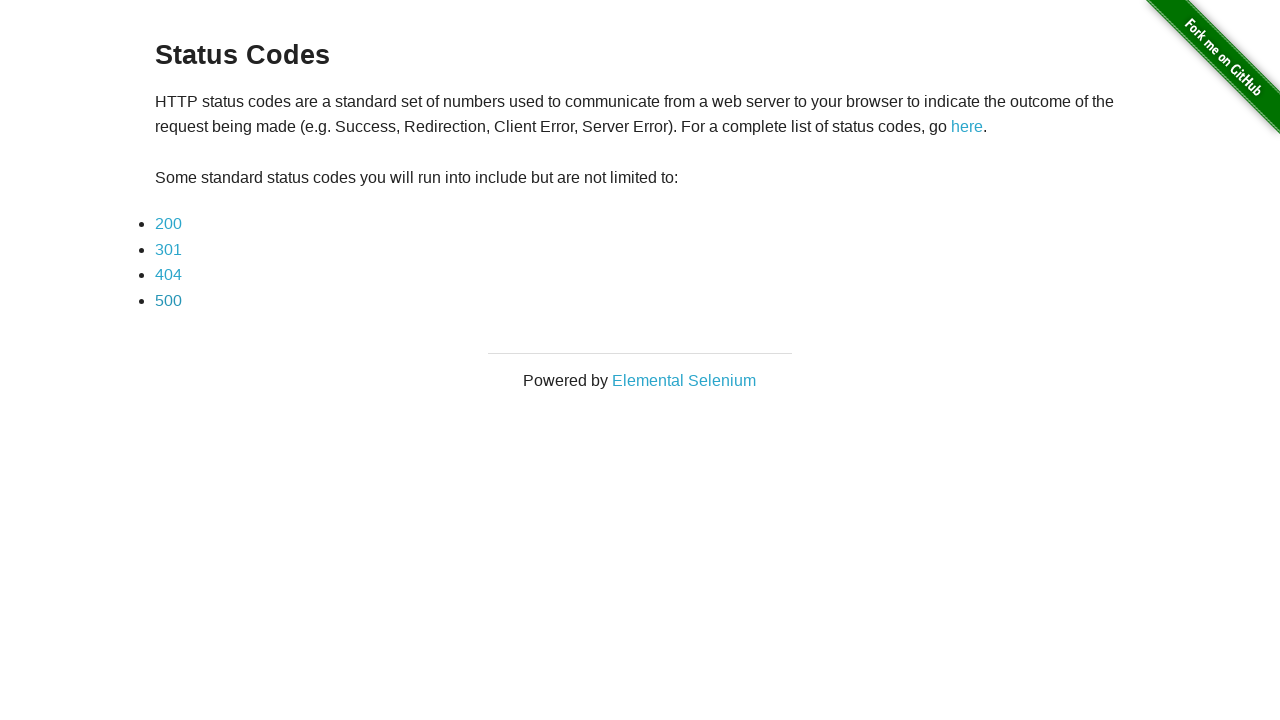

Navigated back to the redirector page
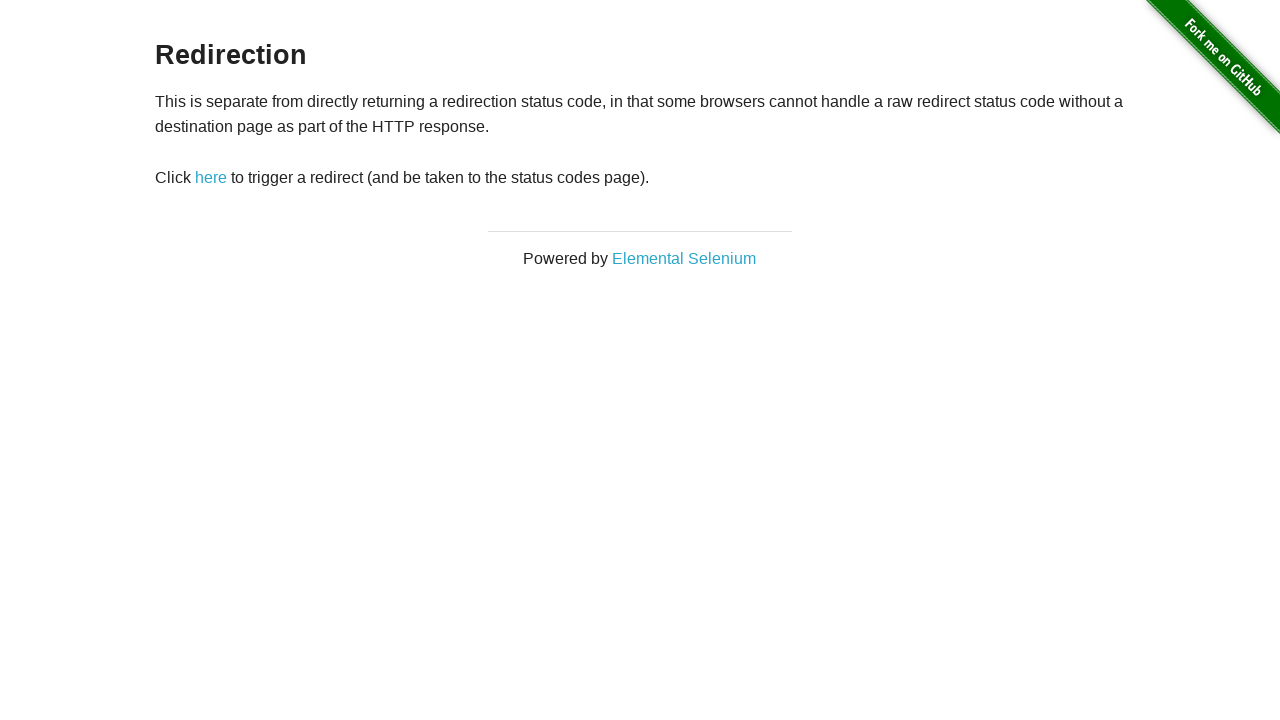

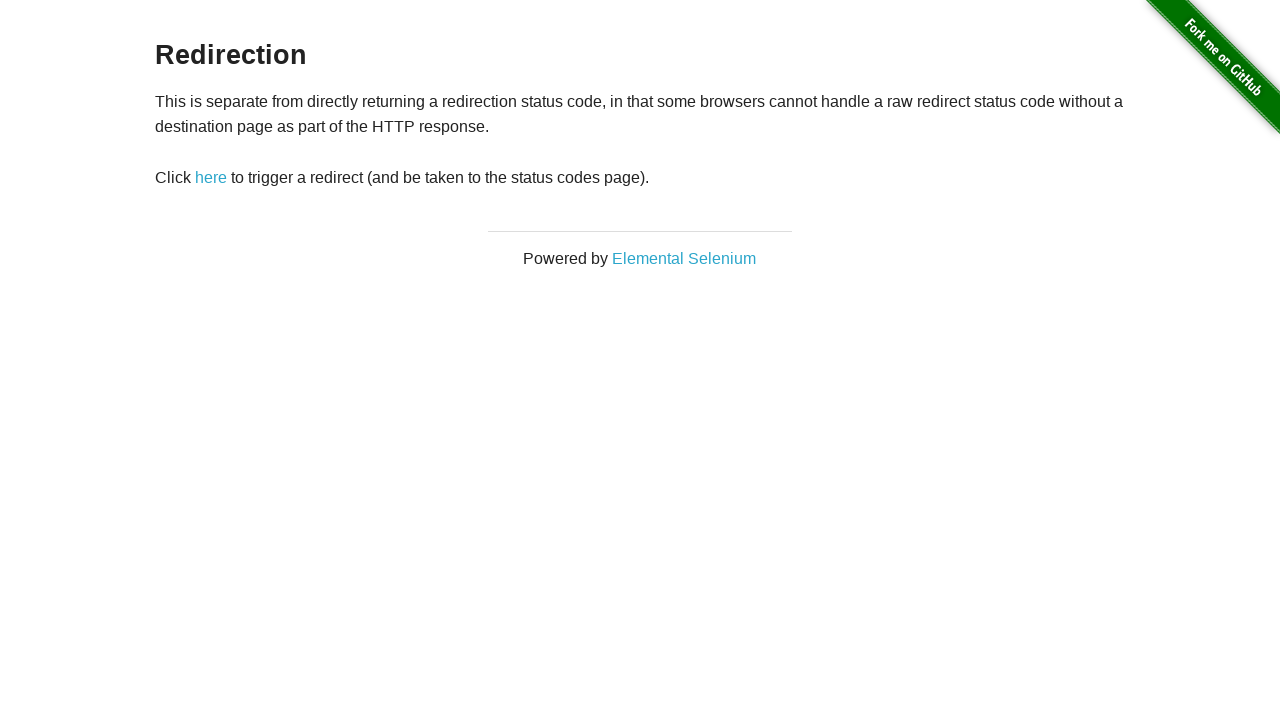